Tests drag and drop functionality within an iframe by dragging an element from source to target position

Starting URL: https://jqueryui.com/droppable/

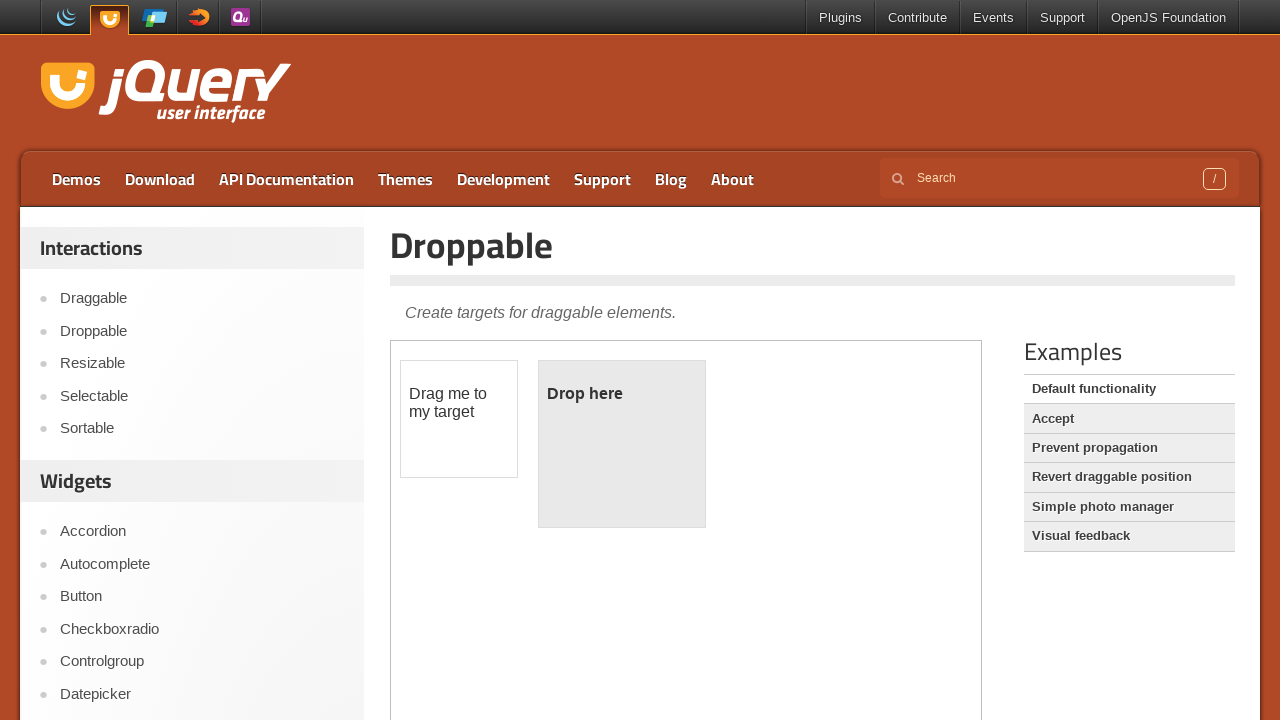

Located the demo iframe
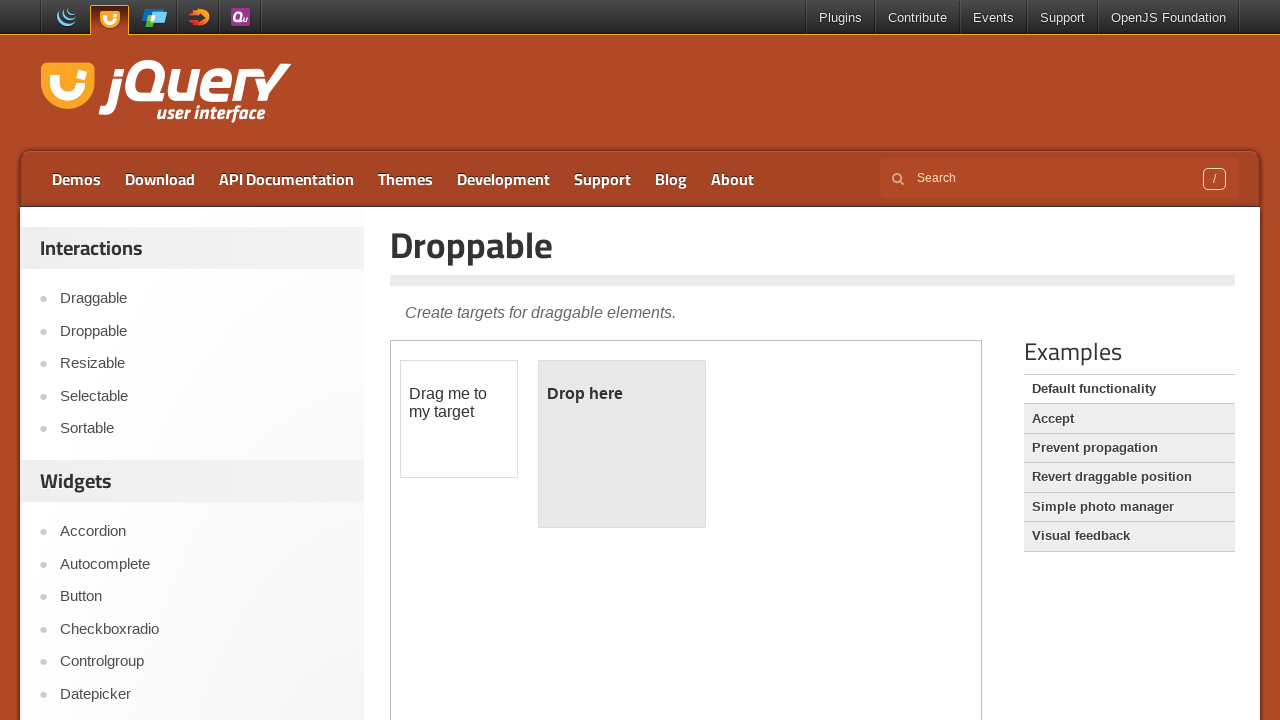

Located the draggable element within the iframe
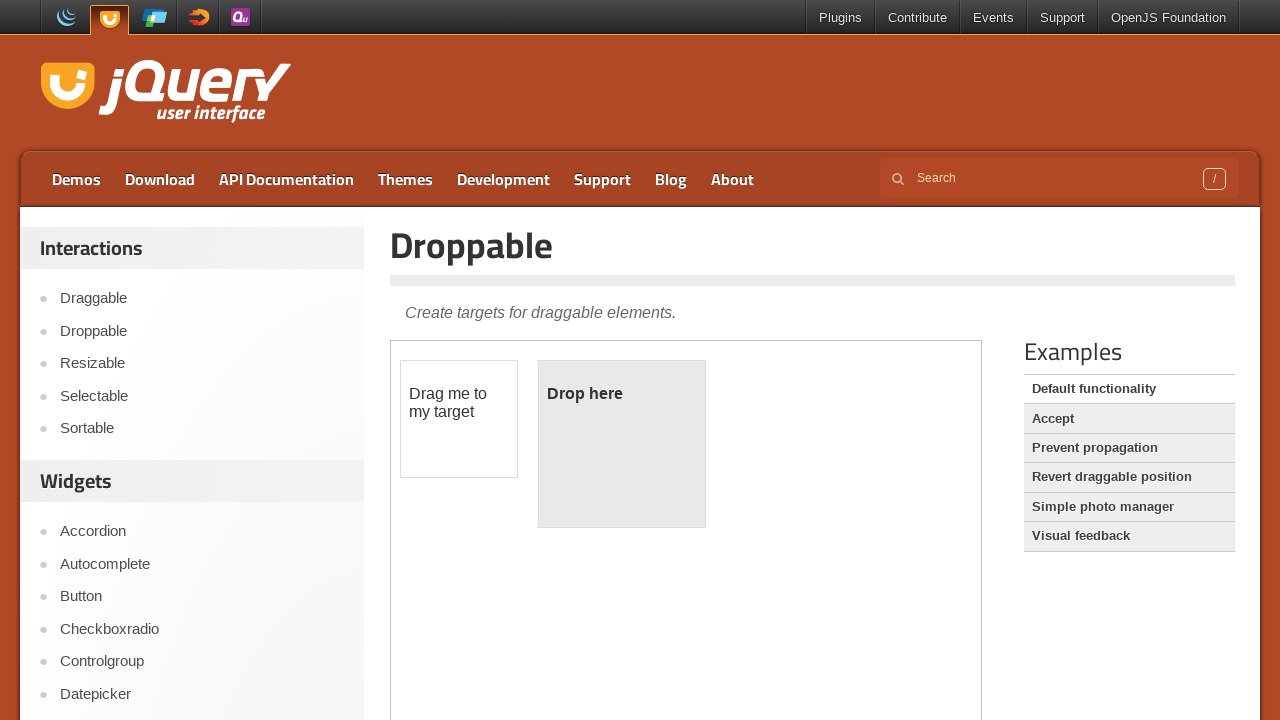

Located the droppable target element within the iframe
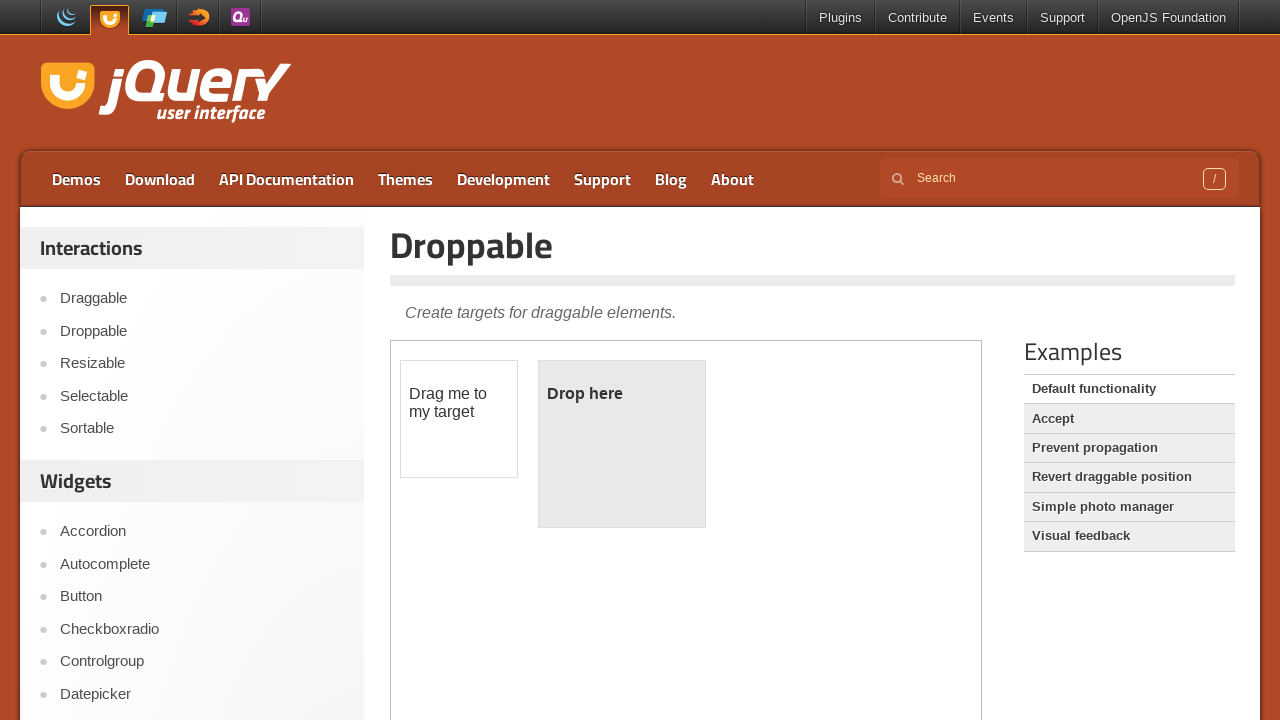

Dragged the draggable element to the droppable target at (622, 444)
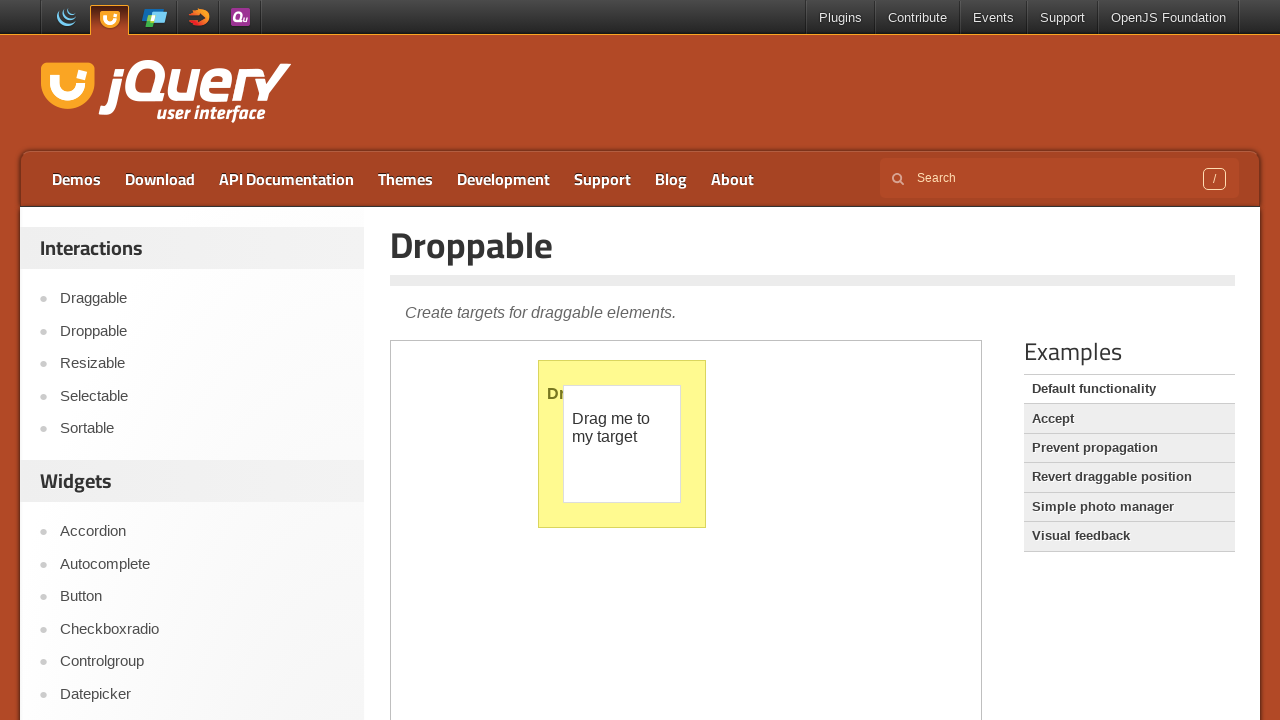

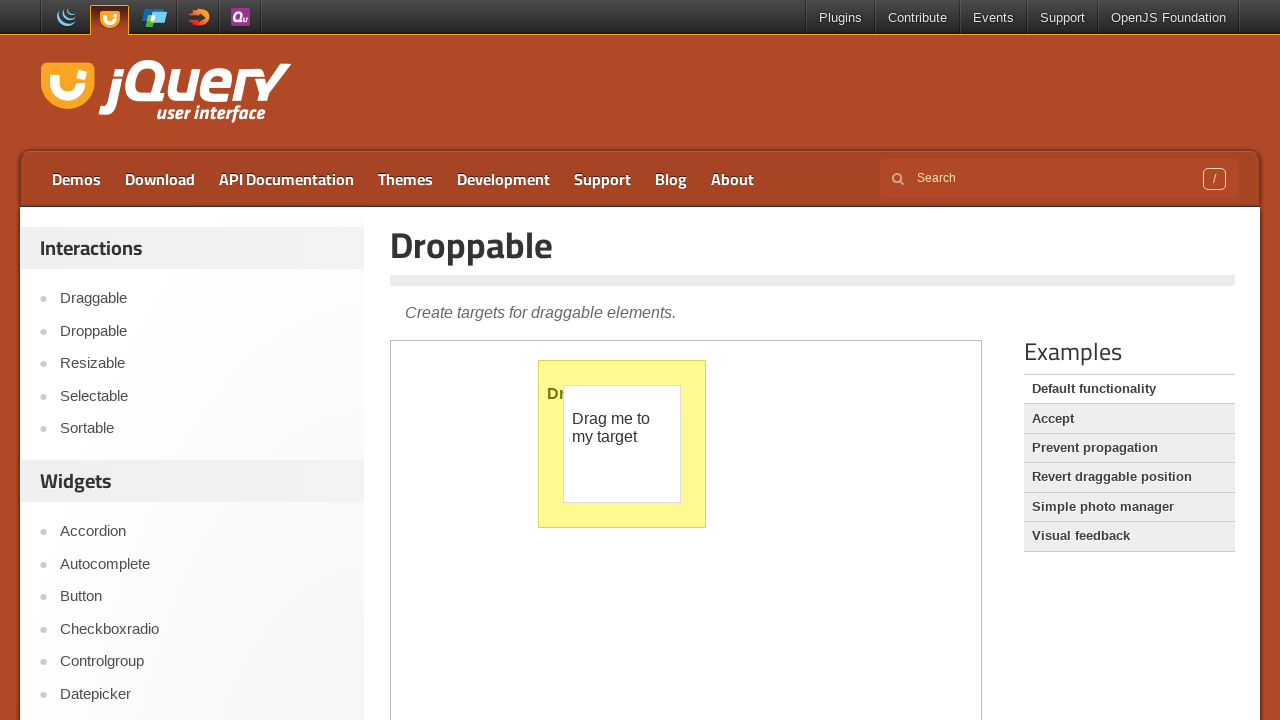